Tests A/B test opt-out by adding the opt-out cookie before visiting the A/B test page, then navigating to the test page and verifying the heading shows "No A/B Test"

Starting URL: http://the-internet.herokuapp.com

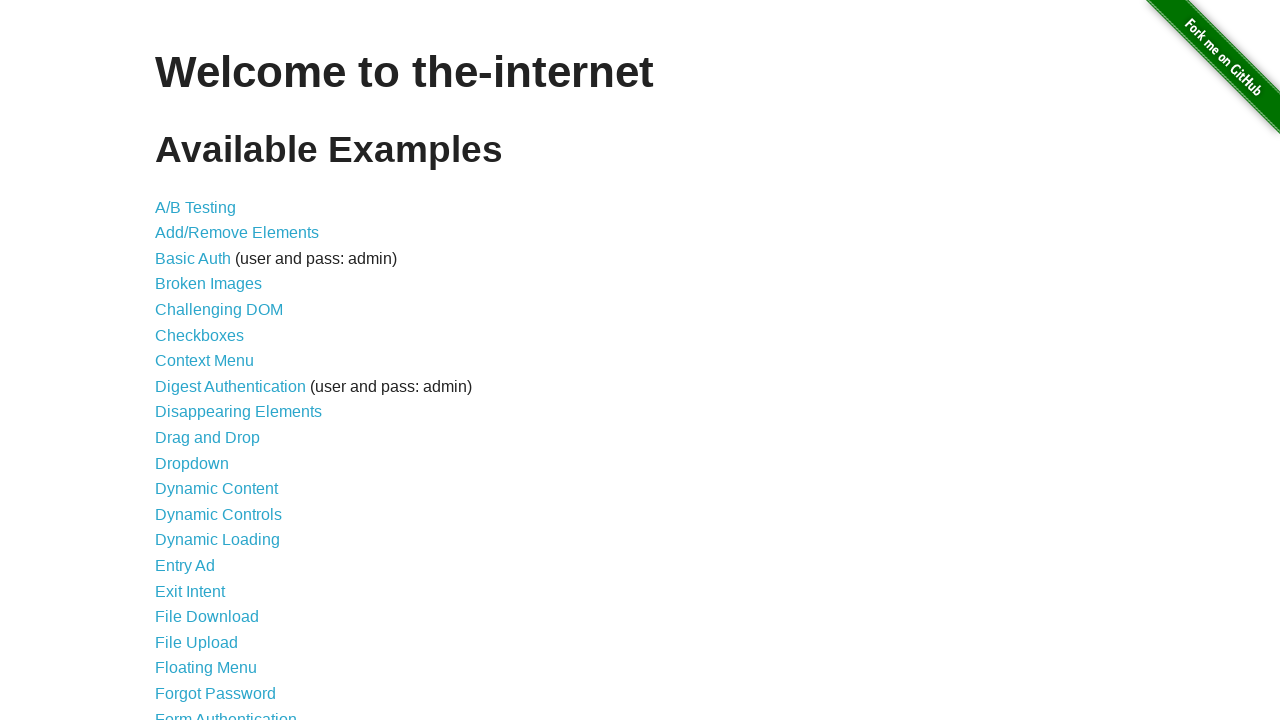

Added optimizelyOptOut cookie to opt out of A/B test
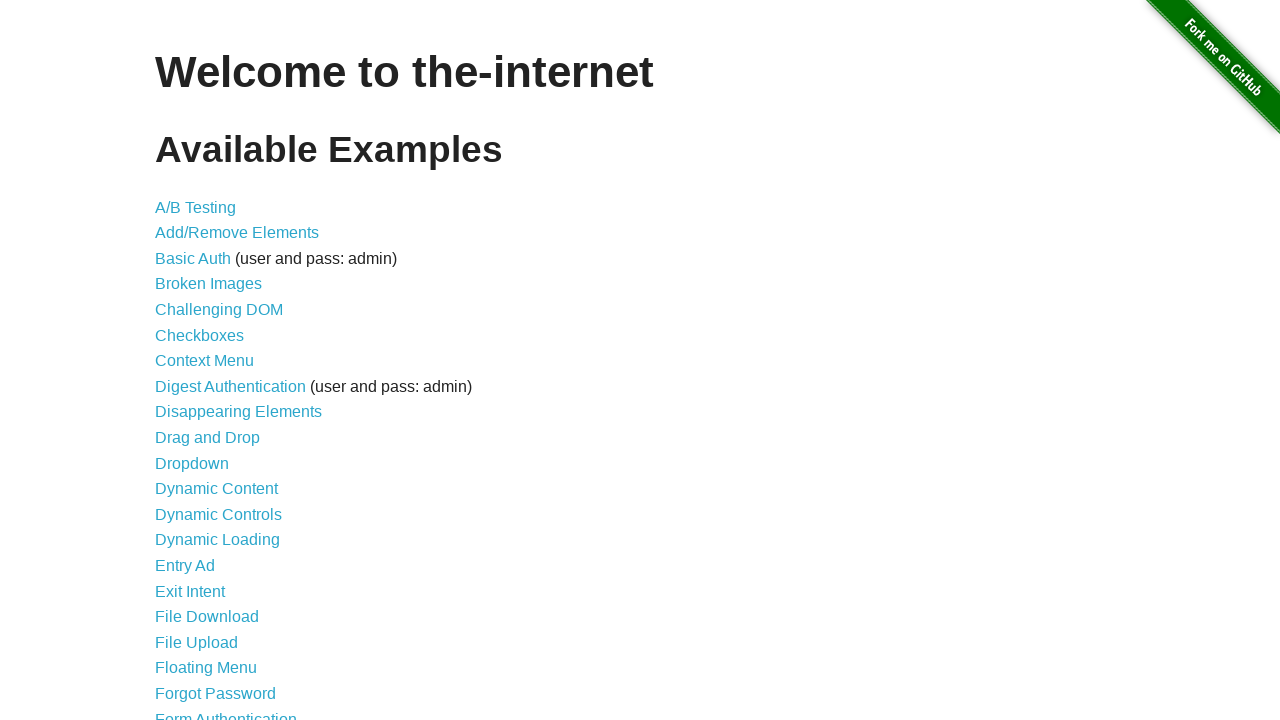

Navigated to A/B test page at http://the-internet.herokuapp.com/abtest
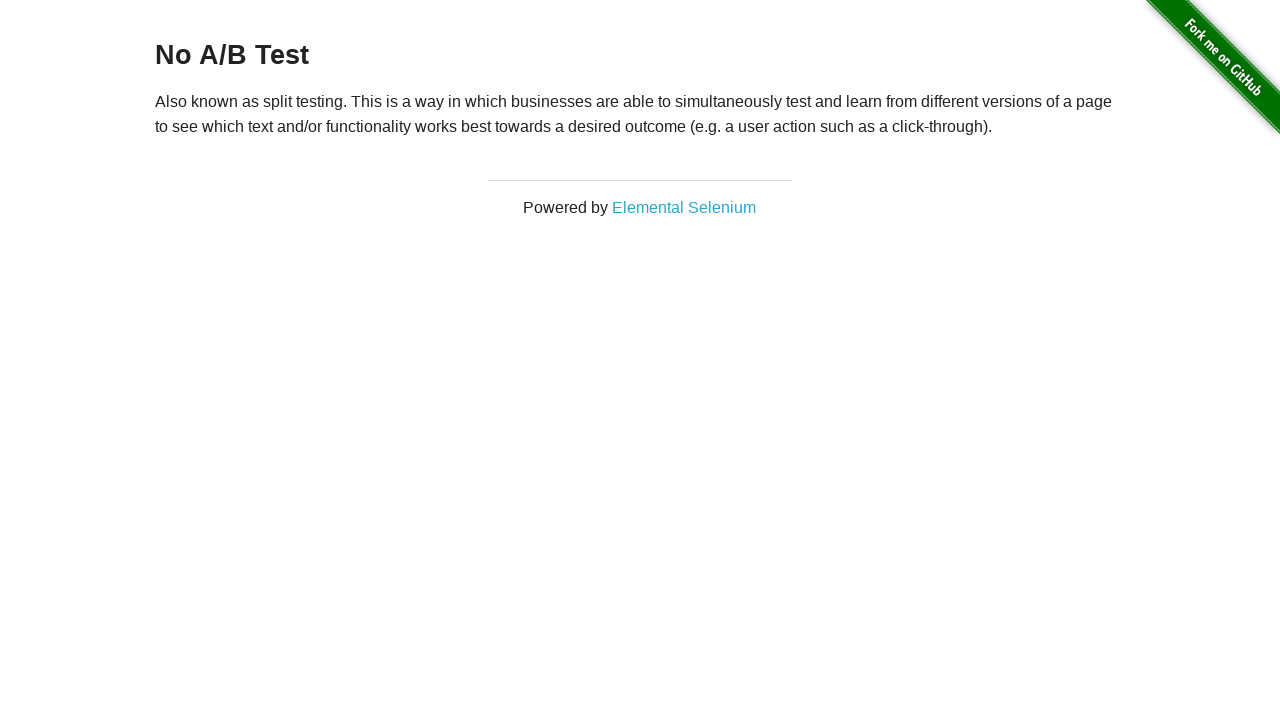

Waited for h3 heading to load
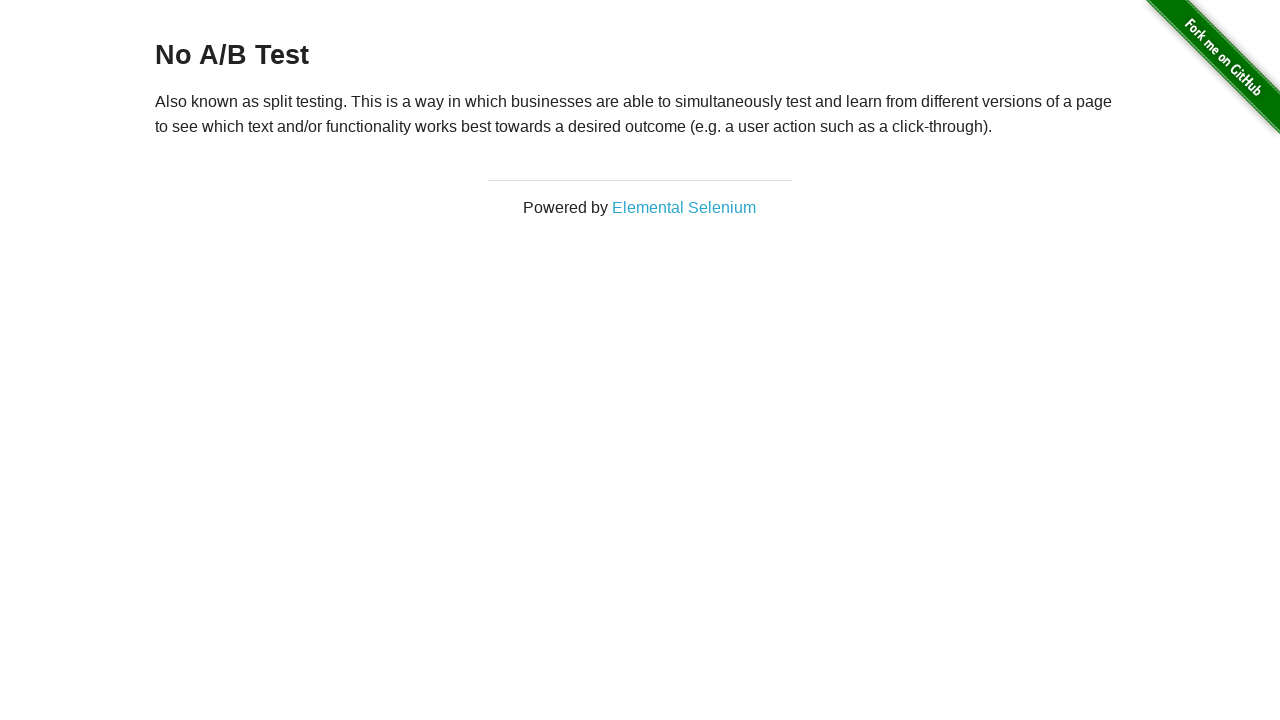

Retrieved heading text: 'No A/B Test'
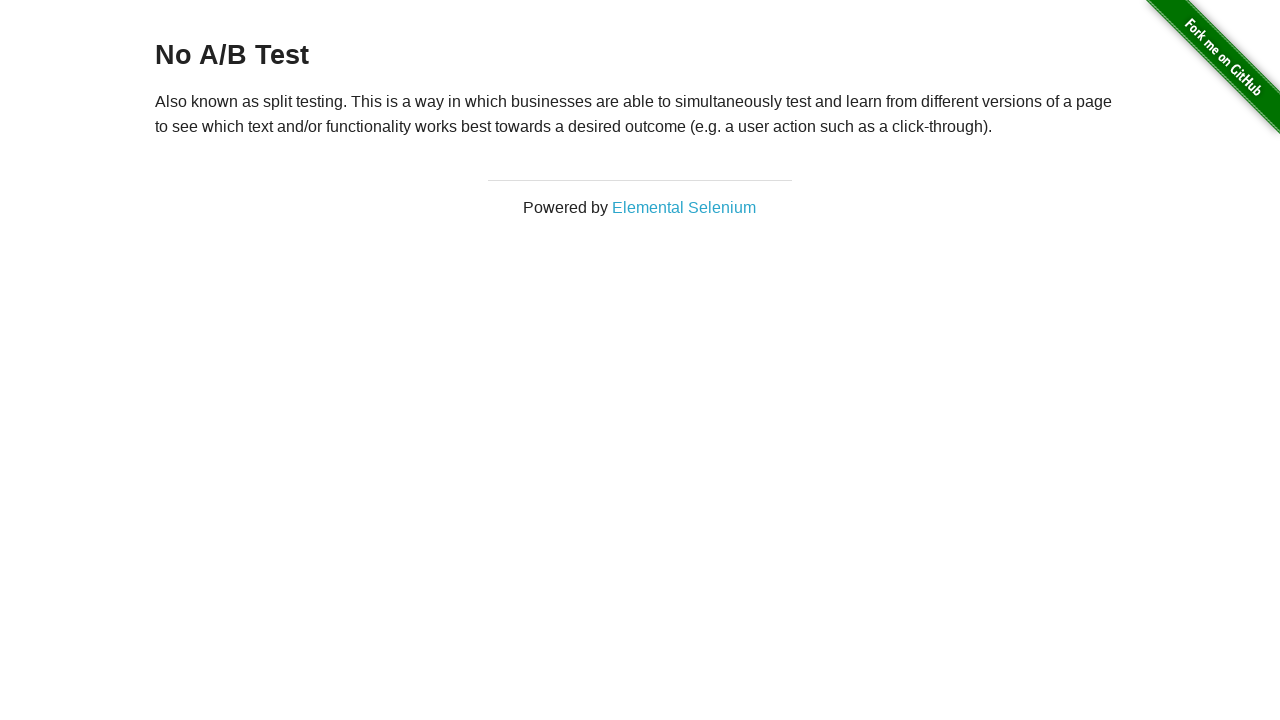

Verified heading displays 'No A/B Test' confirming opt-out cookie is effective
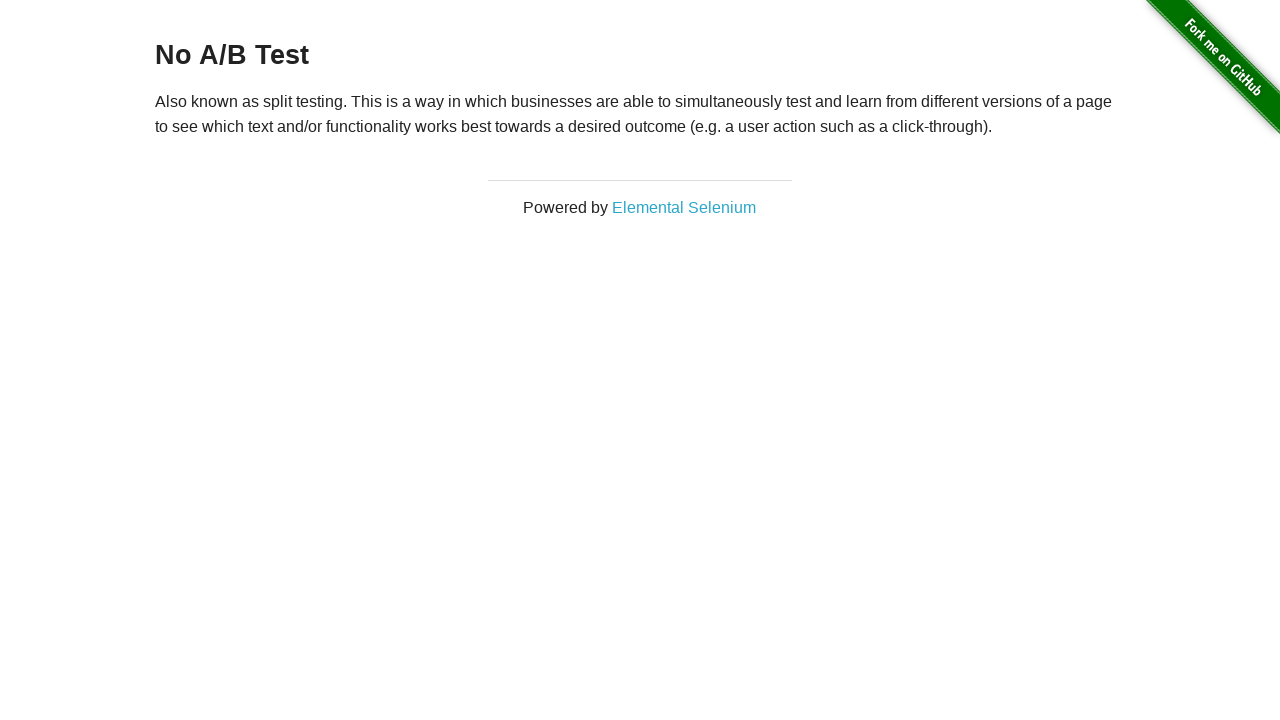

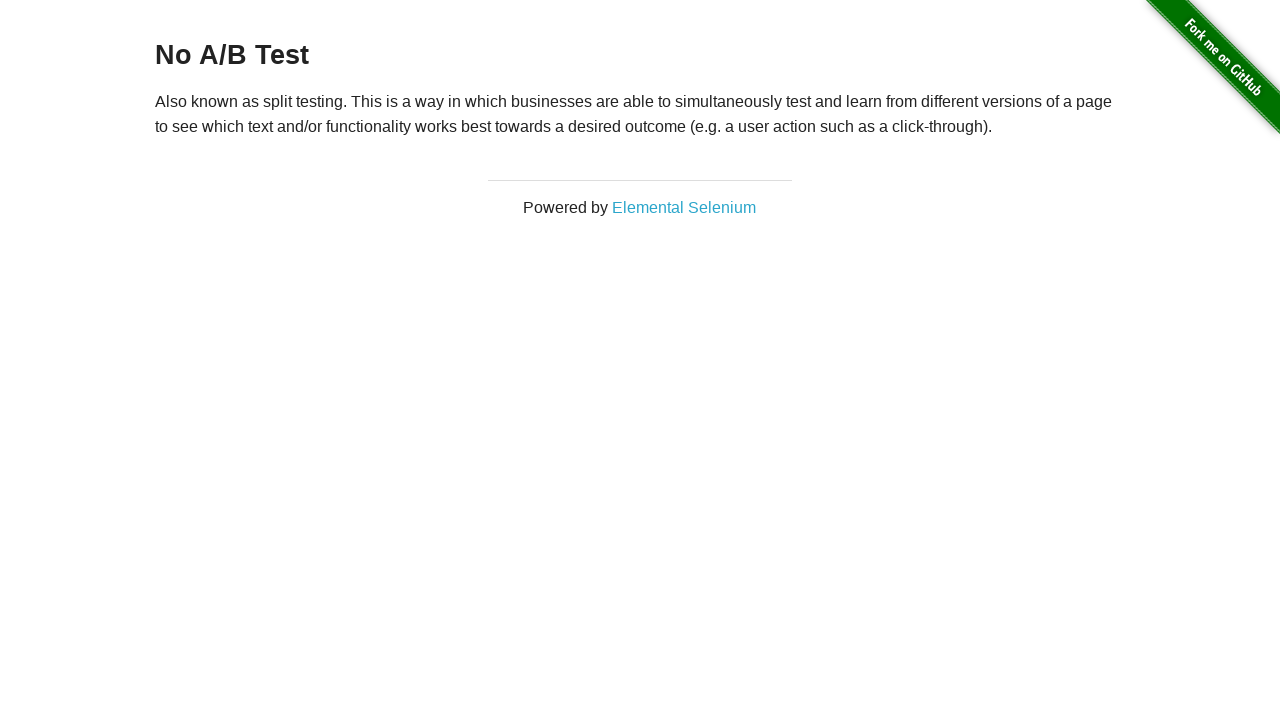